Navigates to Maruti Suzuki website and verifies that images are present on the page

Starting URL: http://www.marutisuzuki.com/

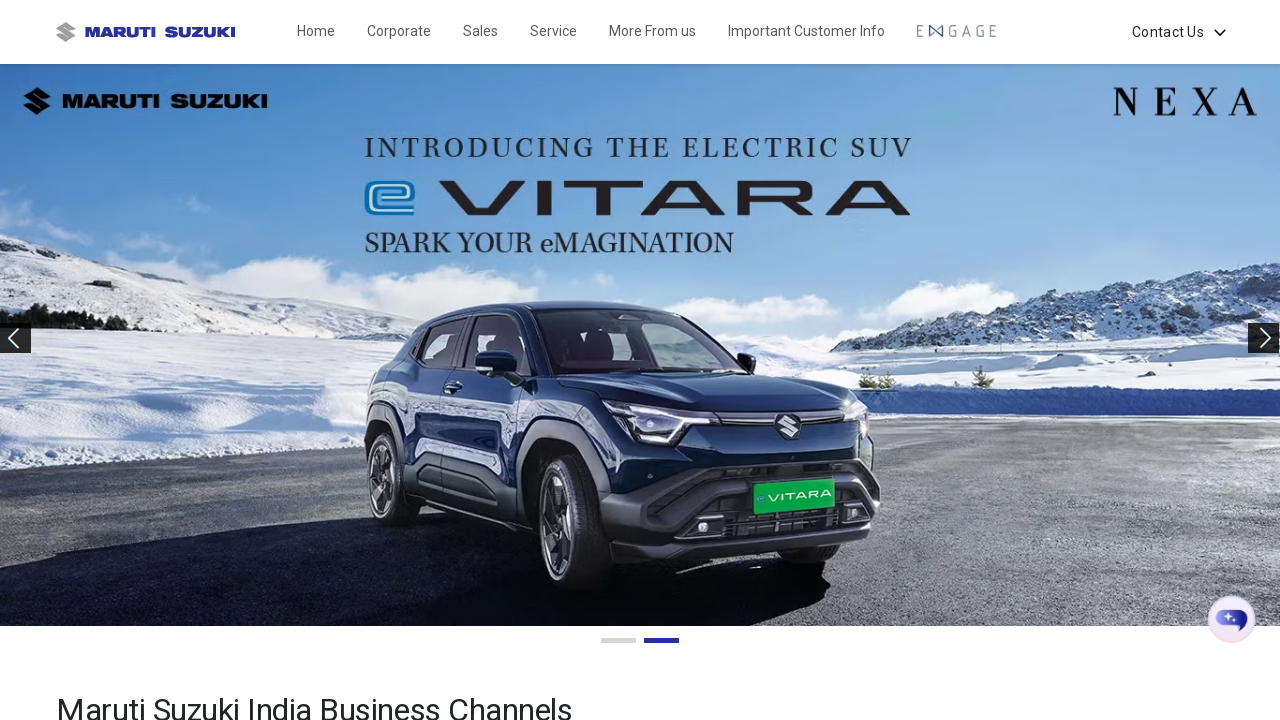

Waited for images to load on Maruti Suzuki website
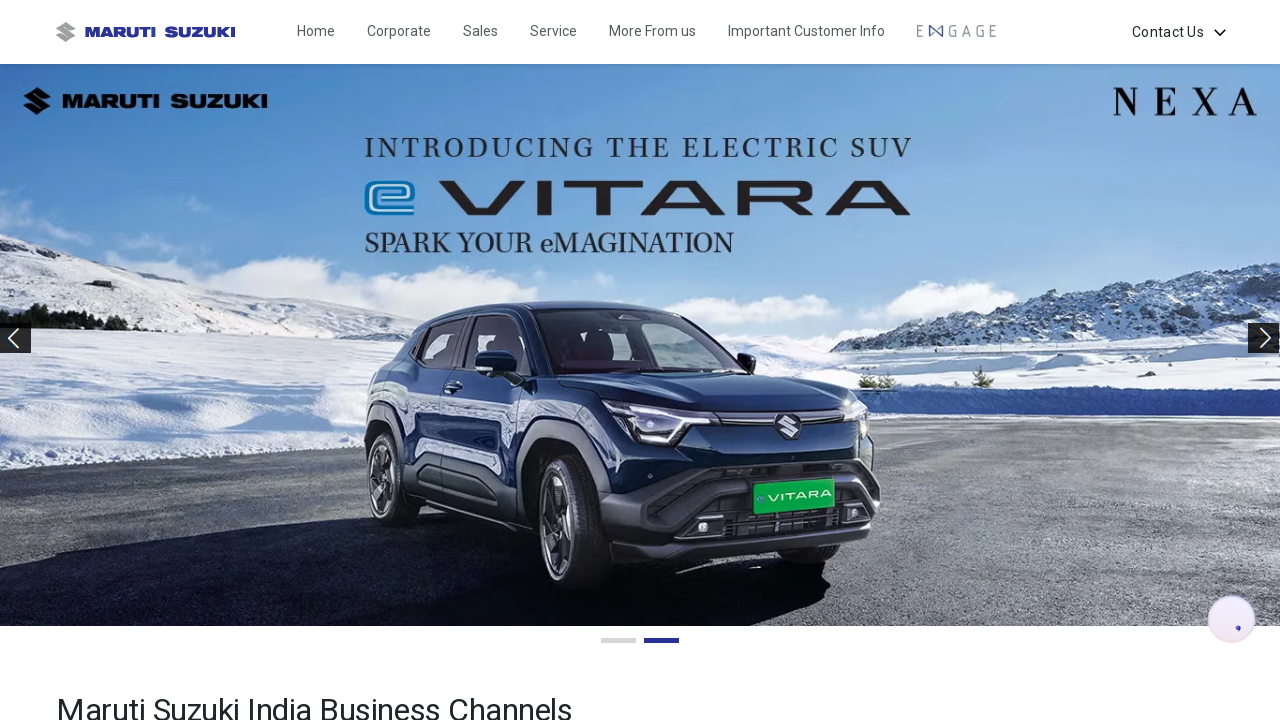

Retrieved all image elements from the page
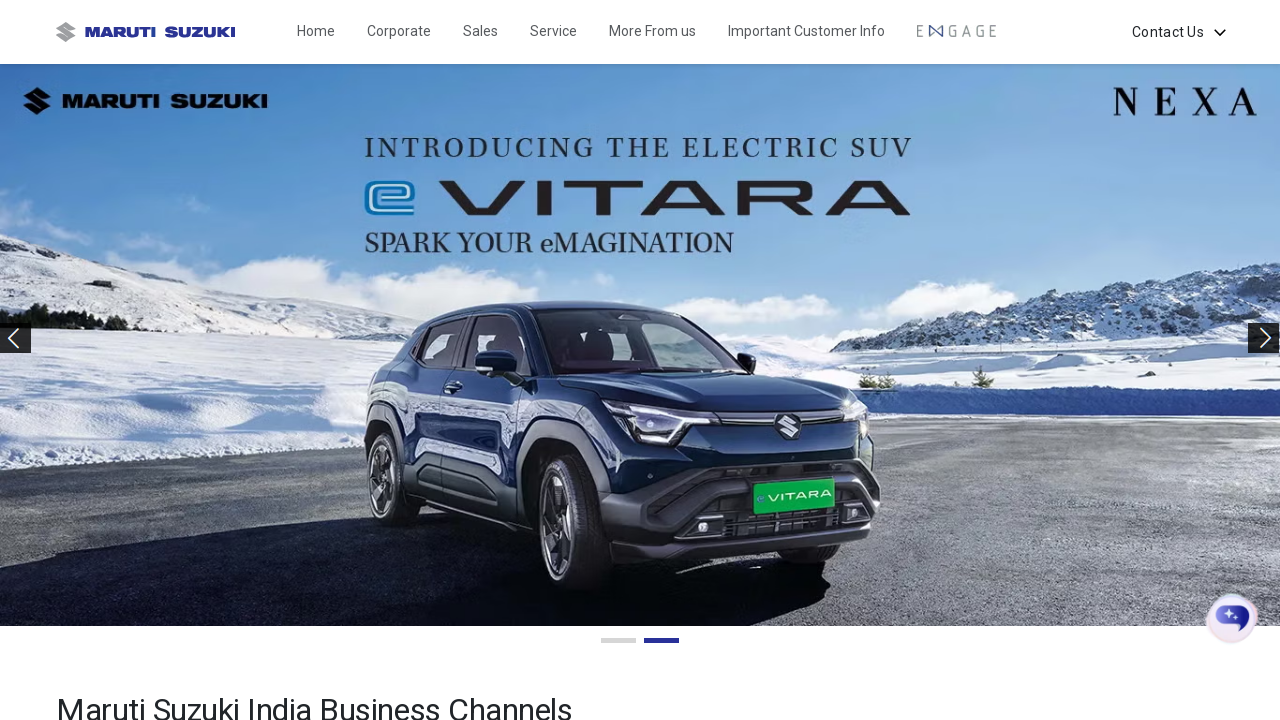

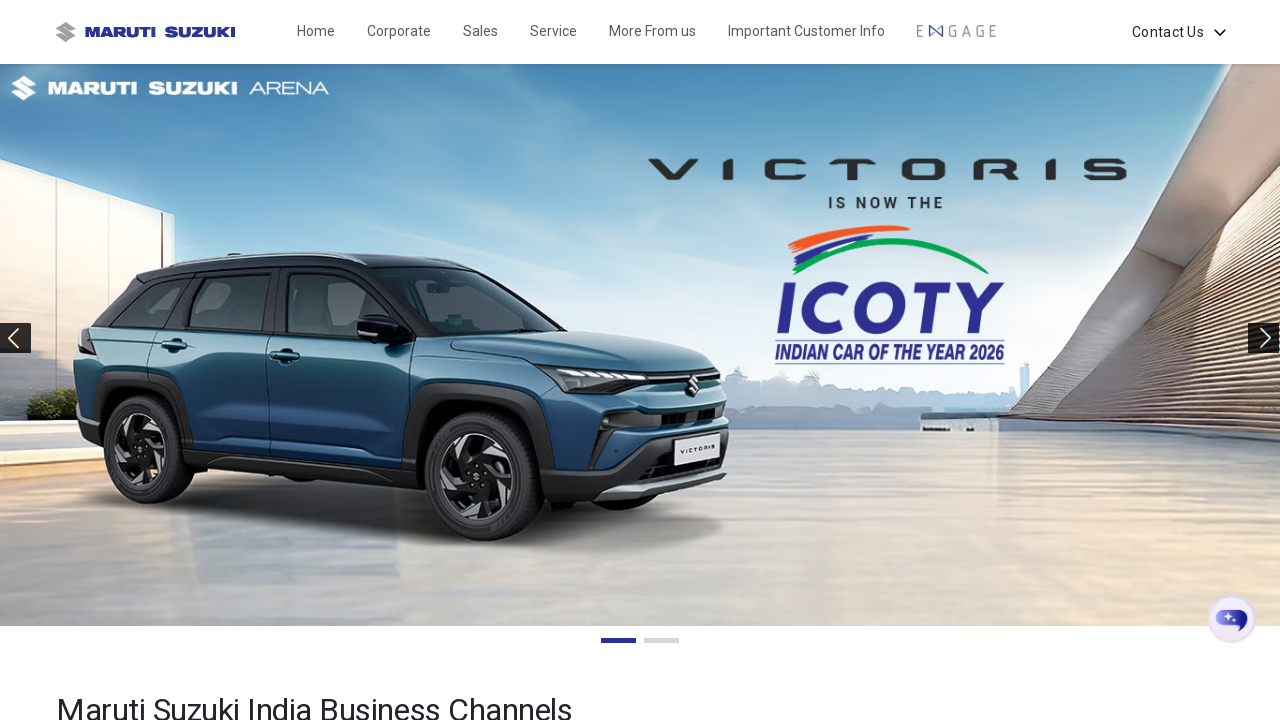